Tests the entry ad modal on a practice automation site by waiting for the modal to appear and clicking the close button in the modal footer.

Starting URL: http://the-internet.herokuapp.com/entry_ad

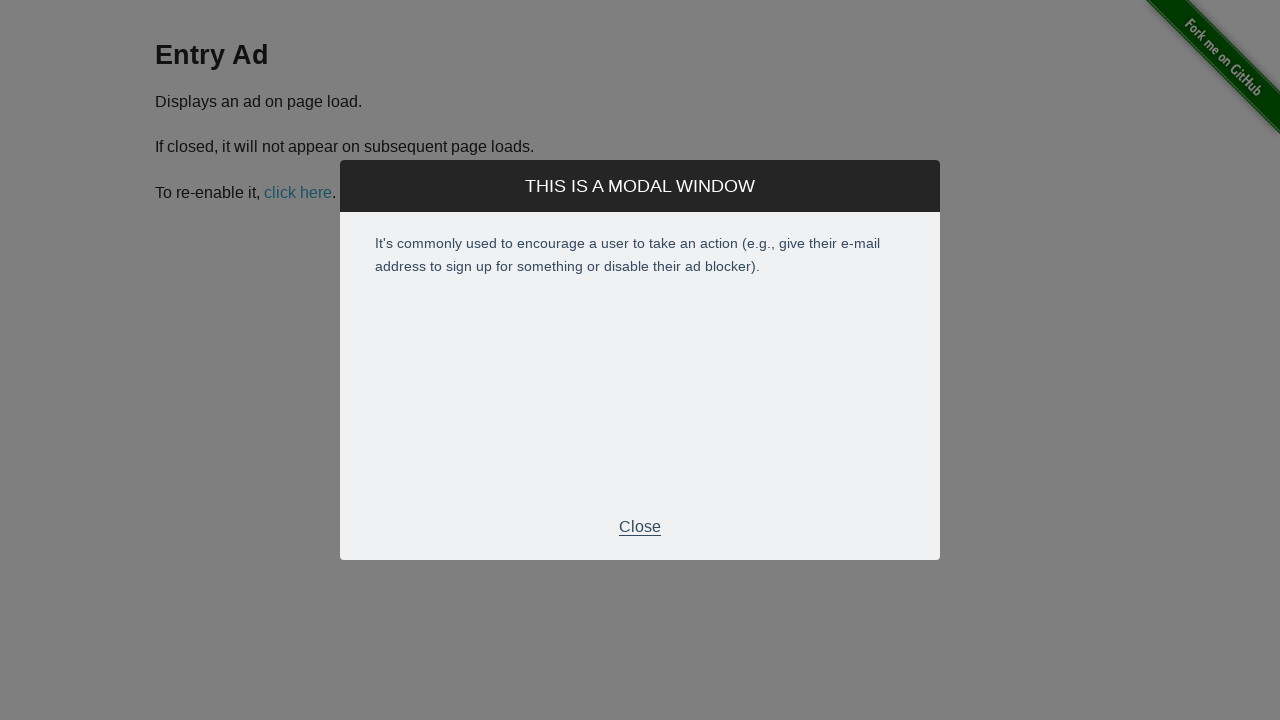

Entry ad modal footer became visible
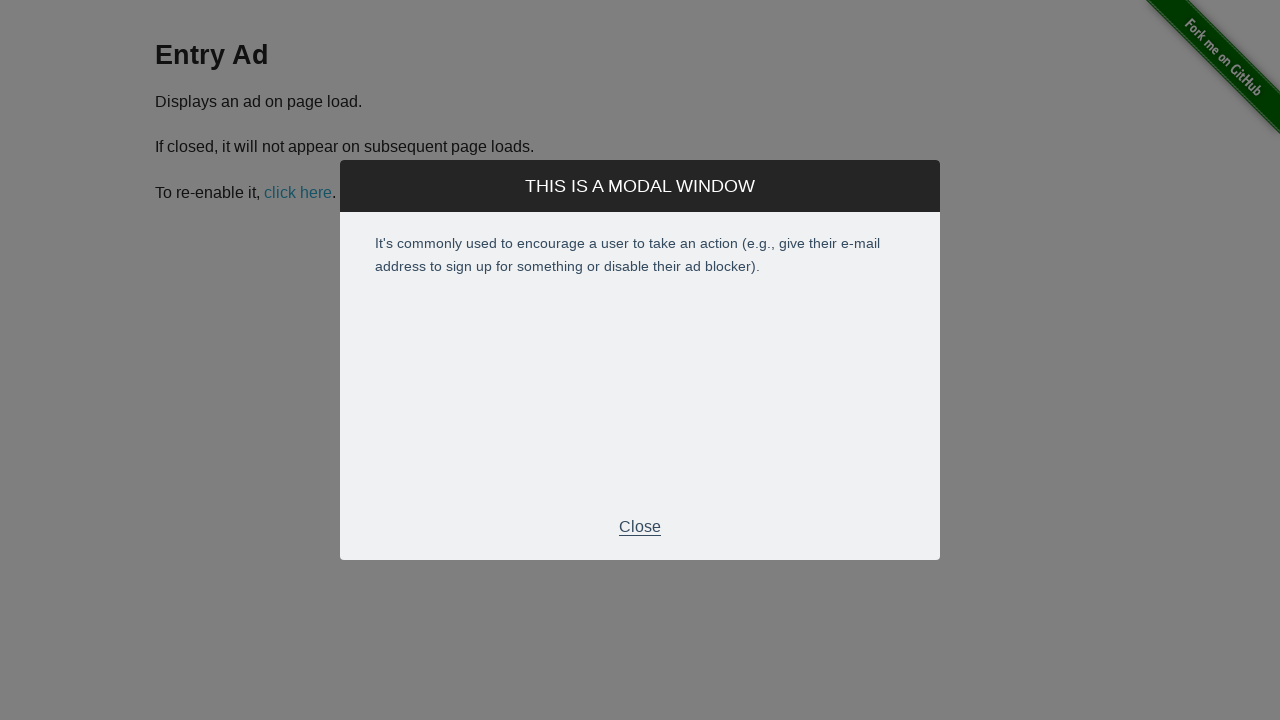

Clicked close button in modal footer to dismiss the entry ad modal at (640, 527) on div.modal-footer
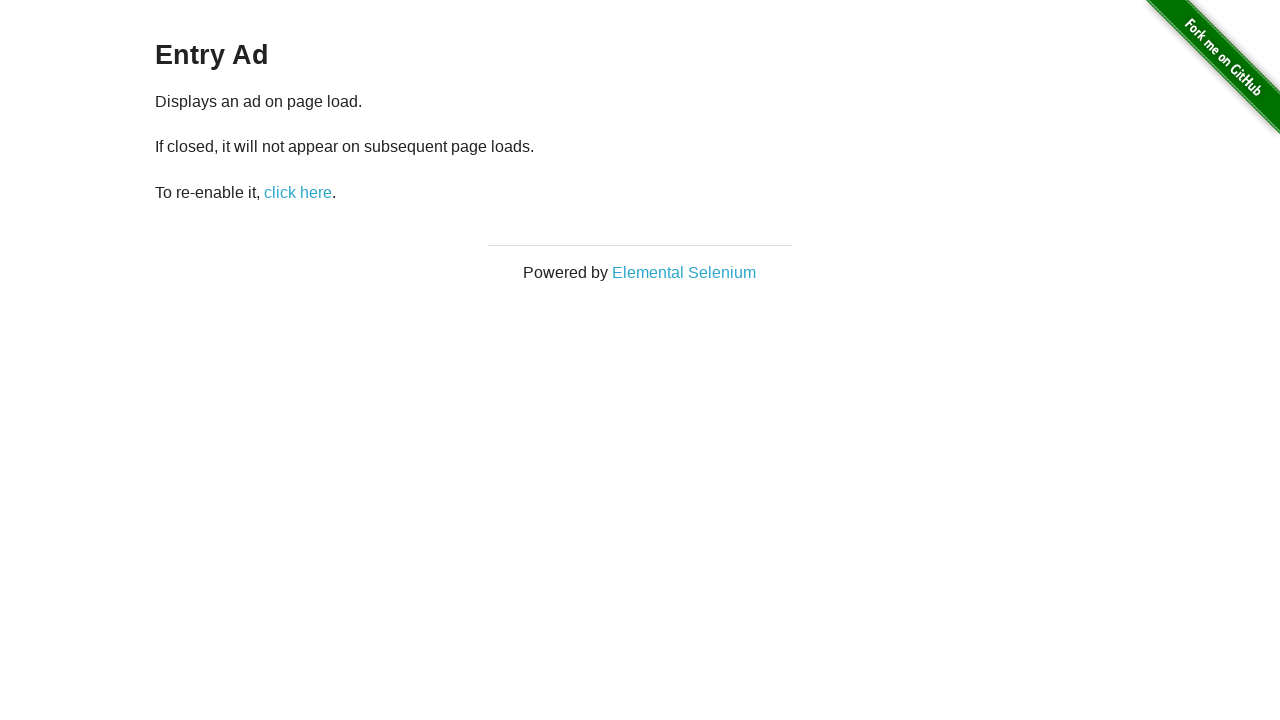

Waited briefly to observe the result after closing modal
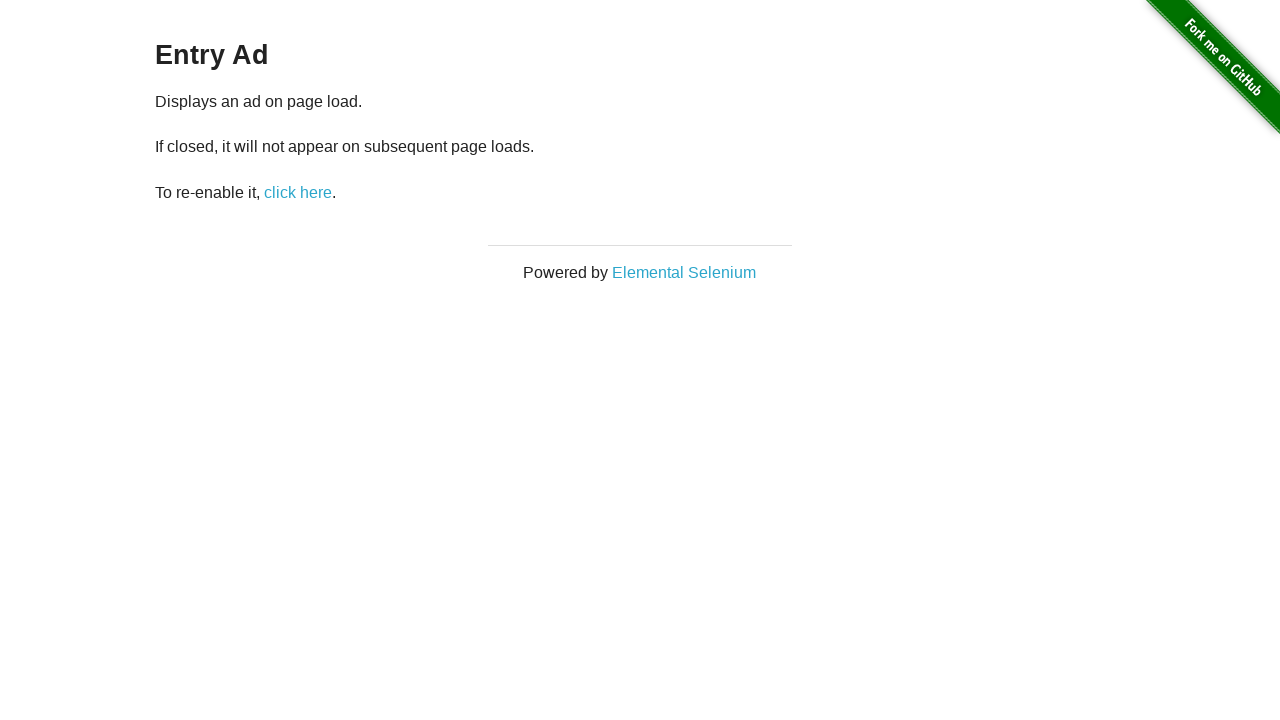

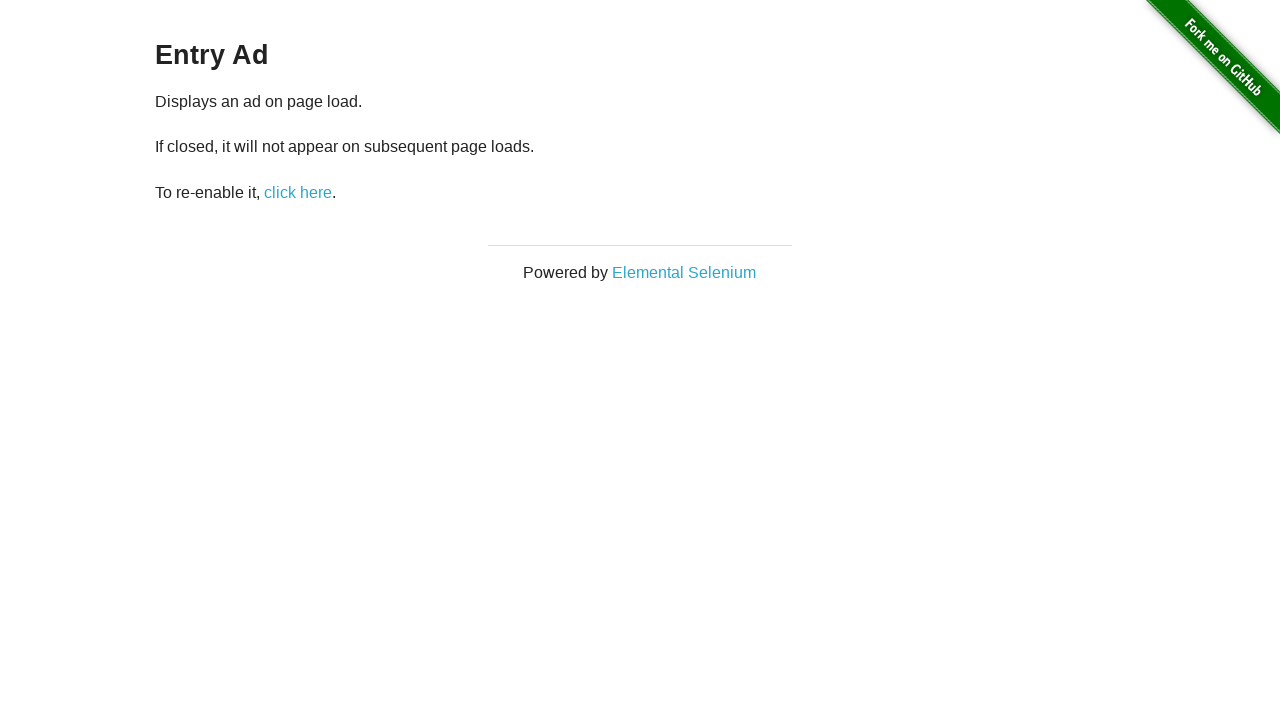